Tests double-click functionality on W3Schools by entering text in a field, double-clicking a button to copy the text to another field, and verifying the result

Starting URL: https://www.w3schools.com/tags/tryit.asp?filename=tryhtml5_ev_ondblclick3

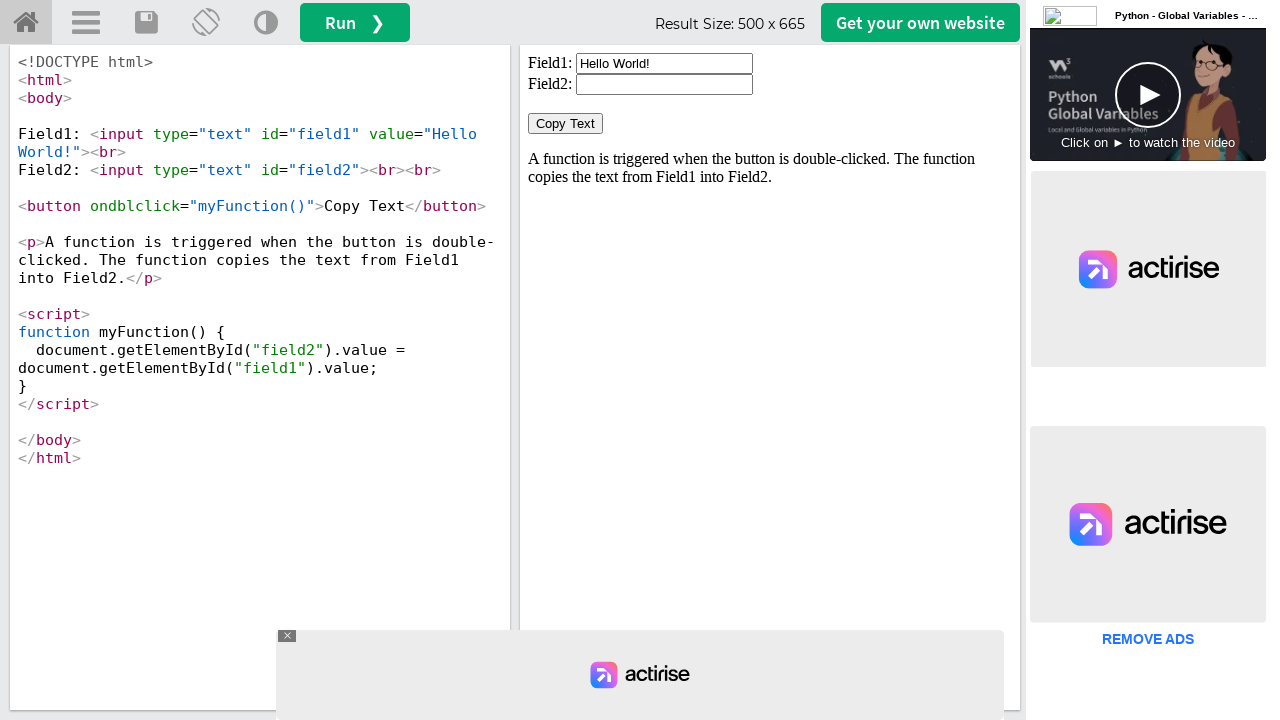

Cleared the first text field in iframe on #iframeResult >> internal:control=enter-frame >> #field1
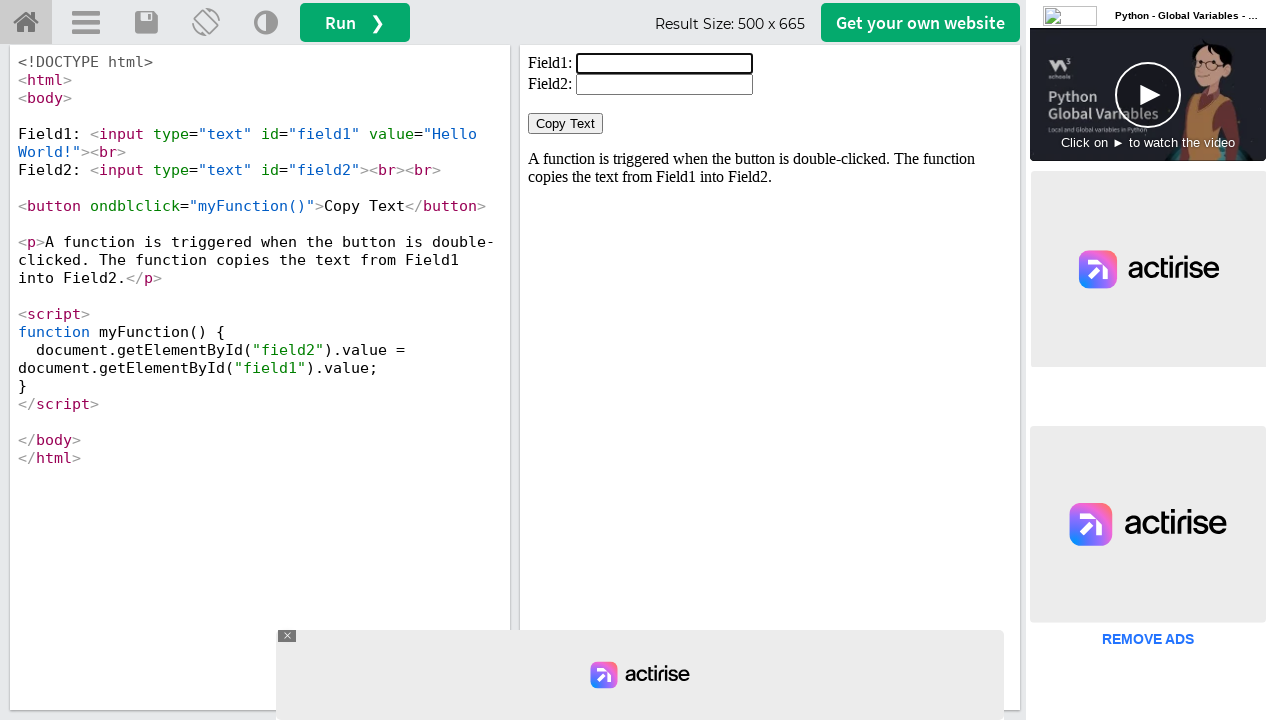

Filled first field with 'gowse' on #iframeResult >> internal:control=enter-frame >> #field1
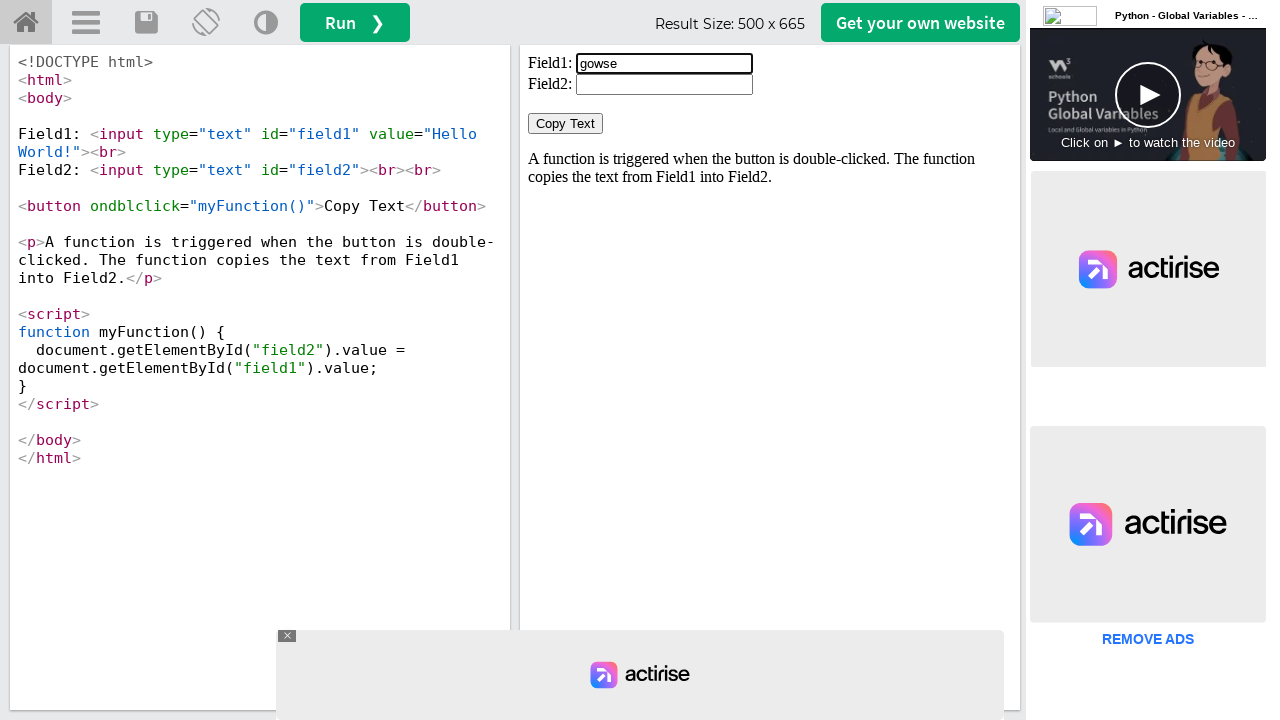

Double-clicked the button to trigger copy function at (566, 124) on #iframeResult >> internal:control=enter-frame >> button[ondblclick='myFunction()
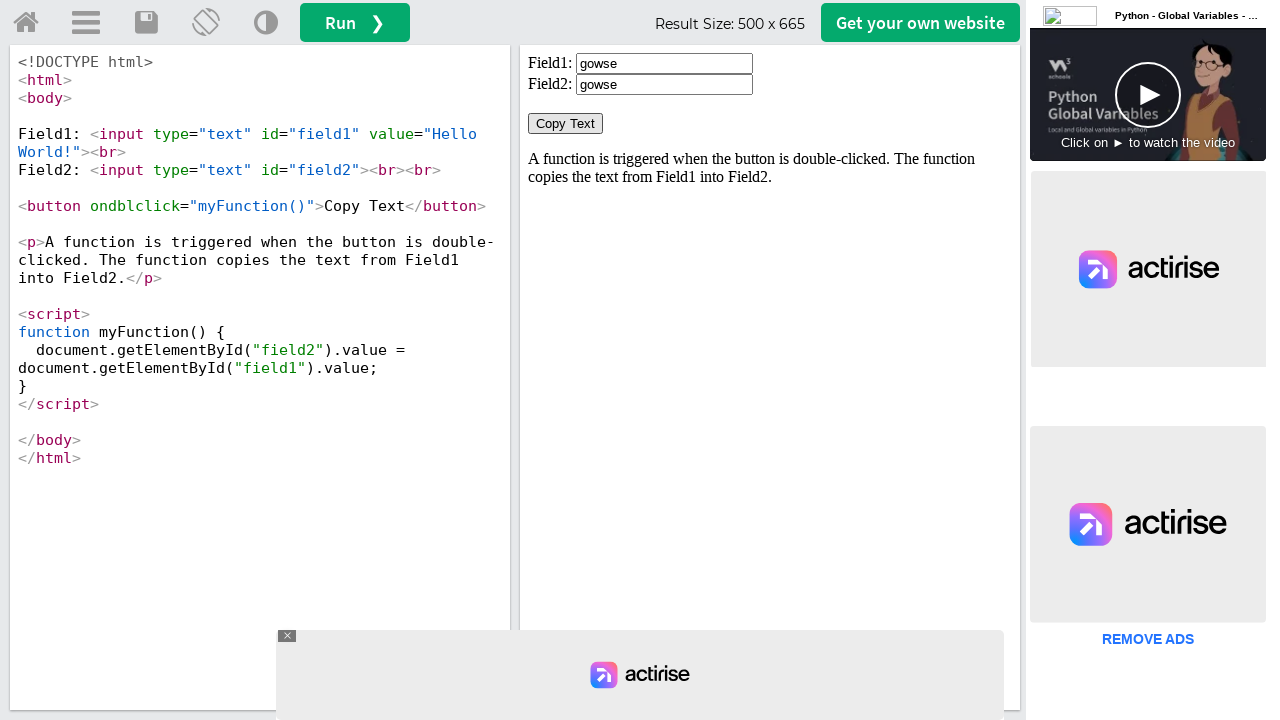

Second field is now visible and ready
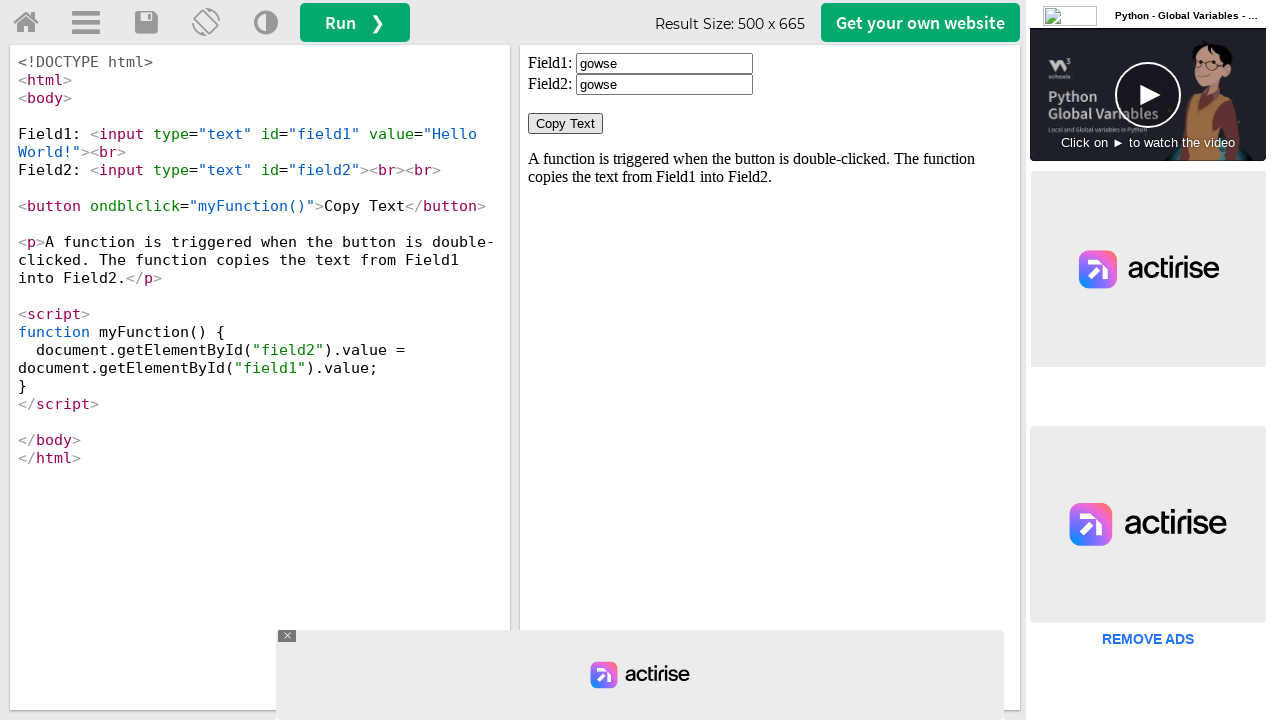

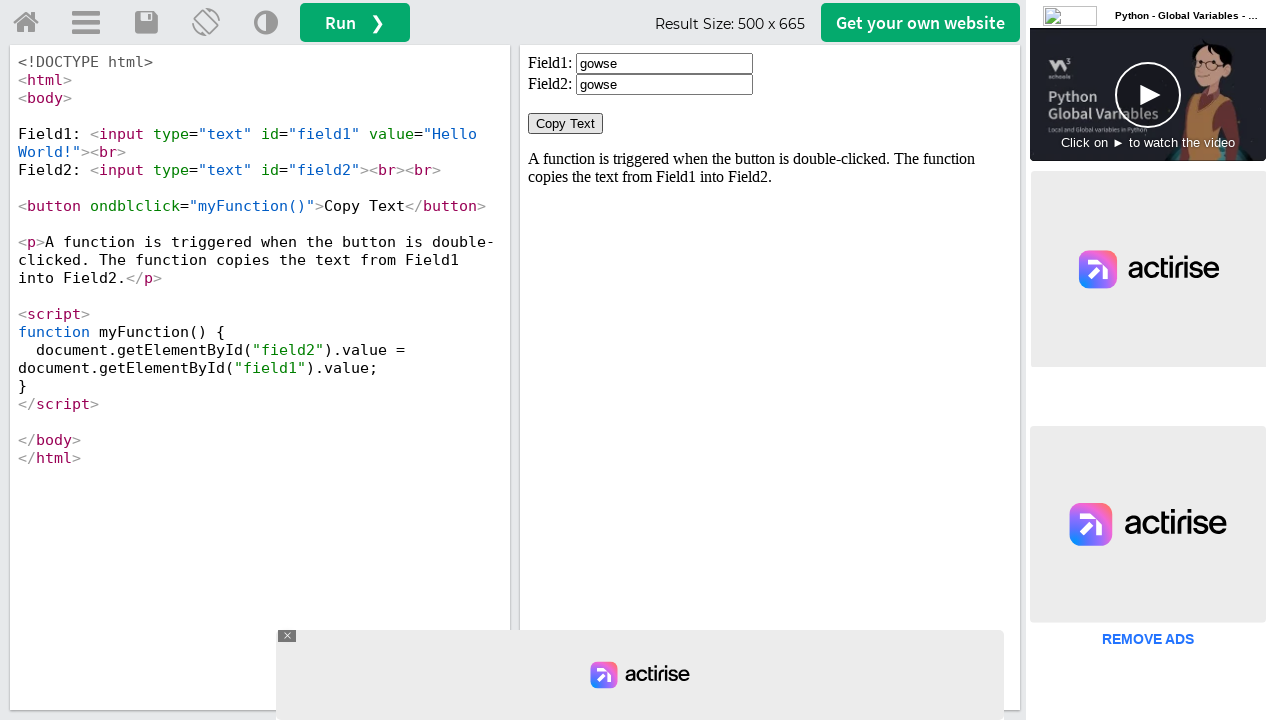